Verifies that there are exactly 4 benefit icons displayed on the Home Page.

Starting URL: https://jdi-framework.github.io/tests

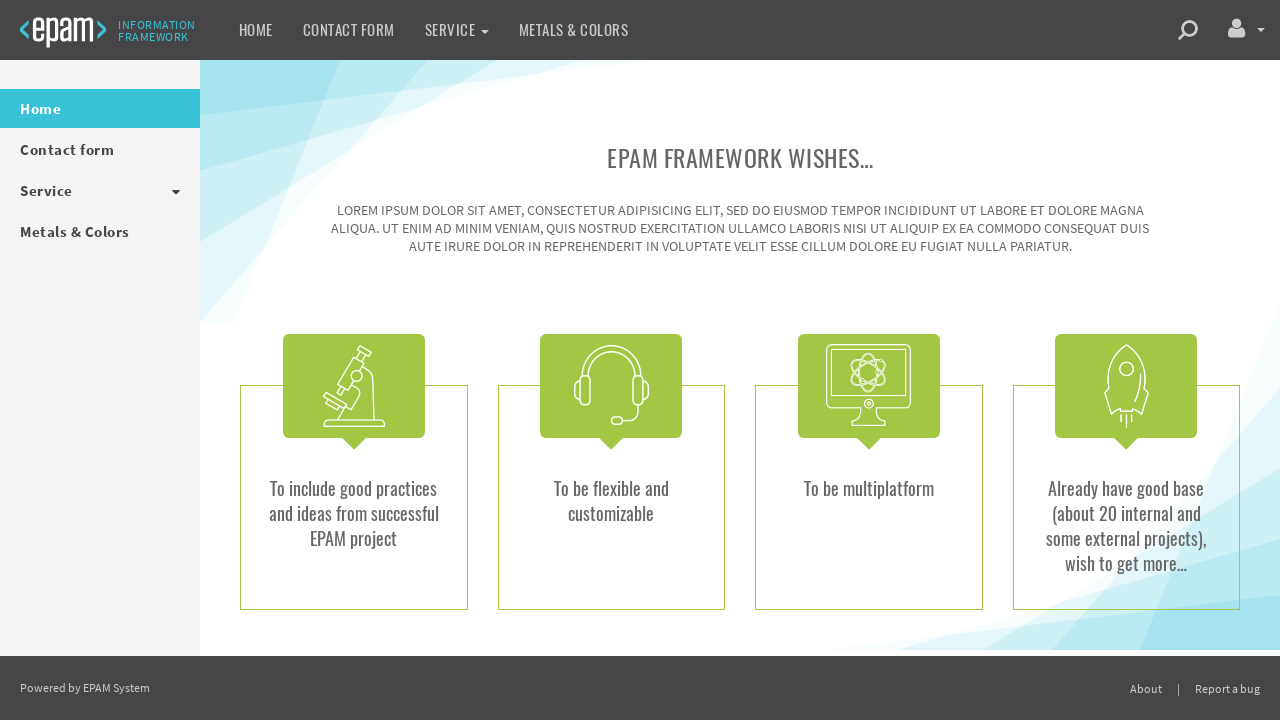

Navigated to Home Page at https://jdi-framework.github.io/tests
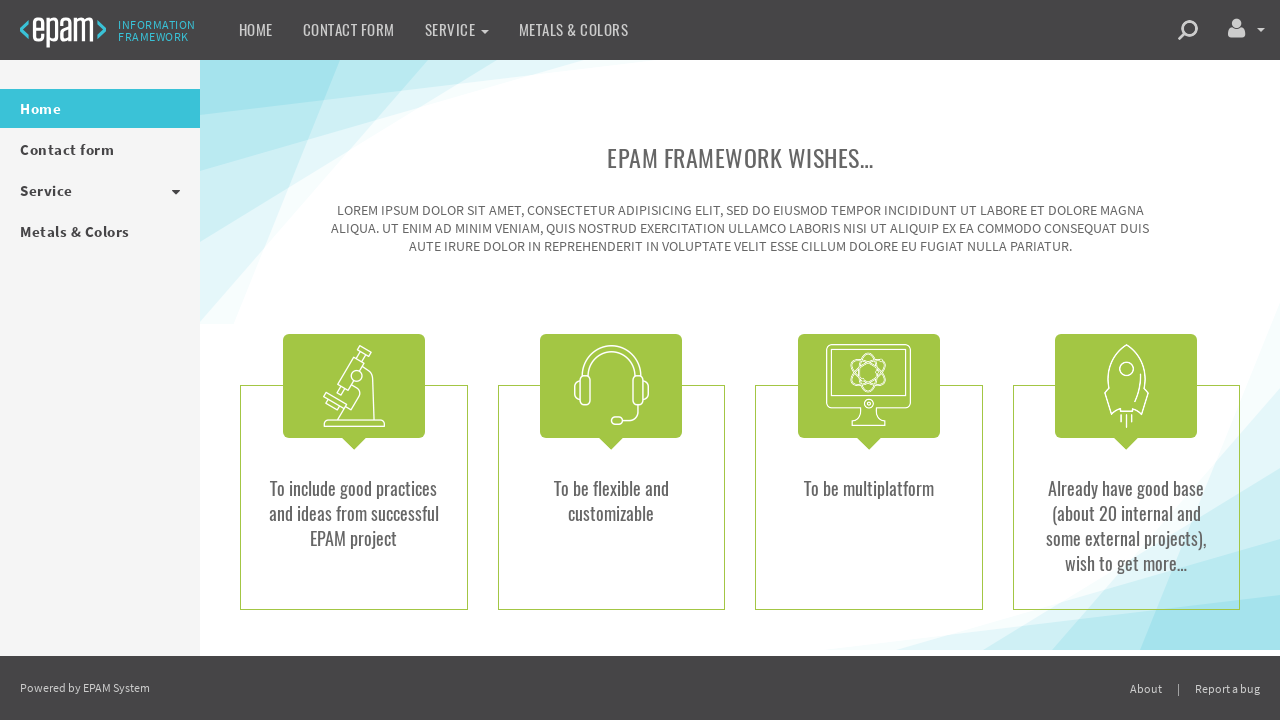

Located benefit icon elements on the page
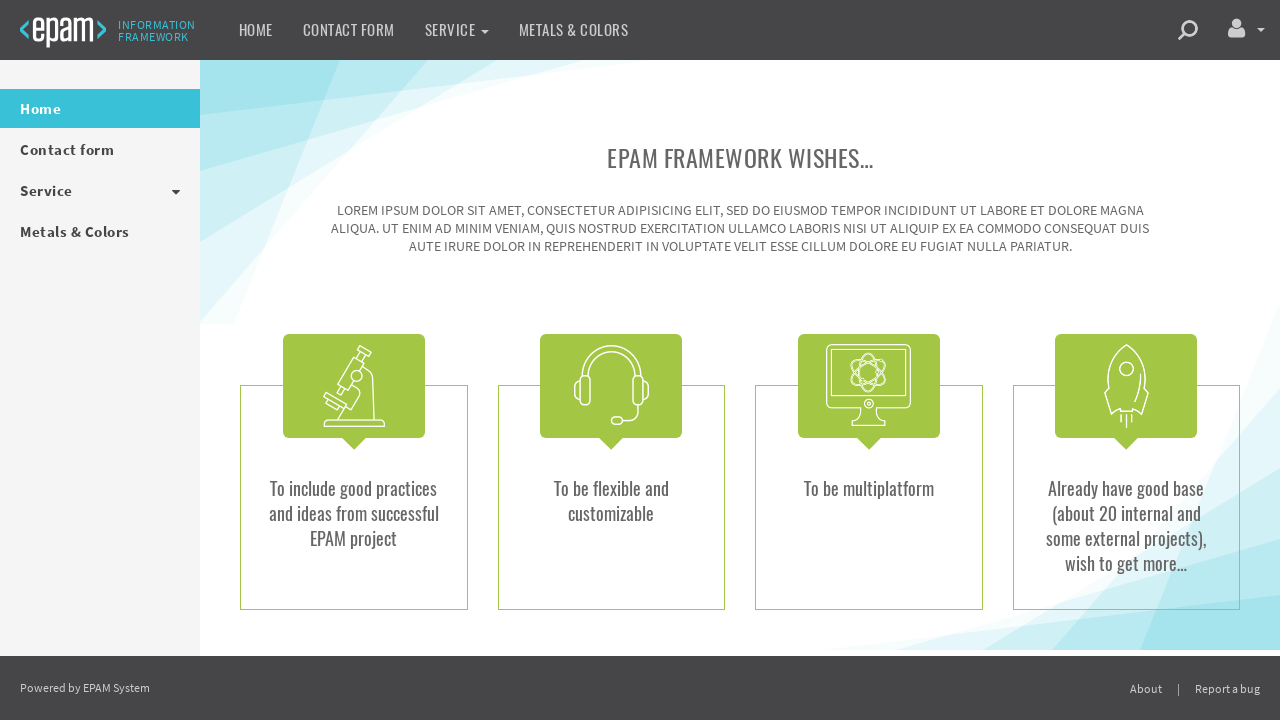

Verified that exactly 4 benefit icons are displayed on the Home Page
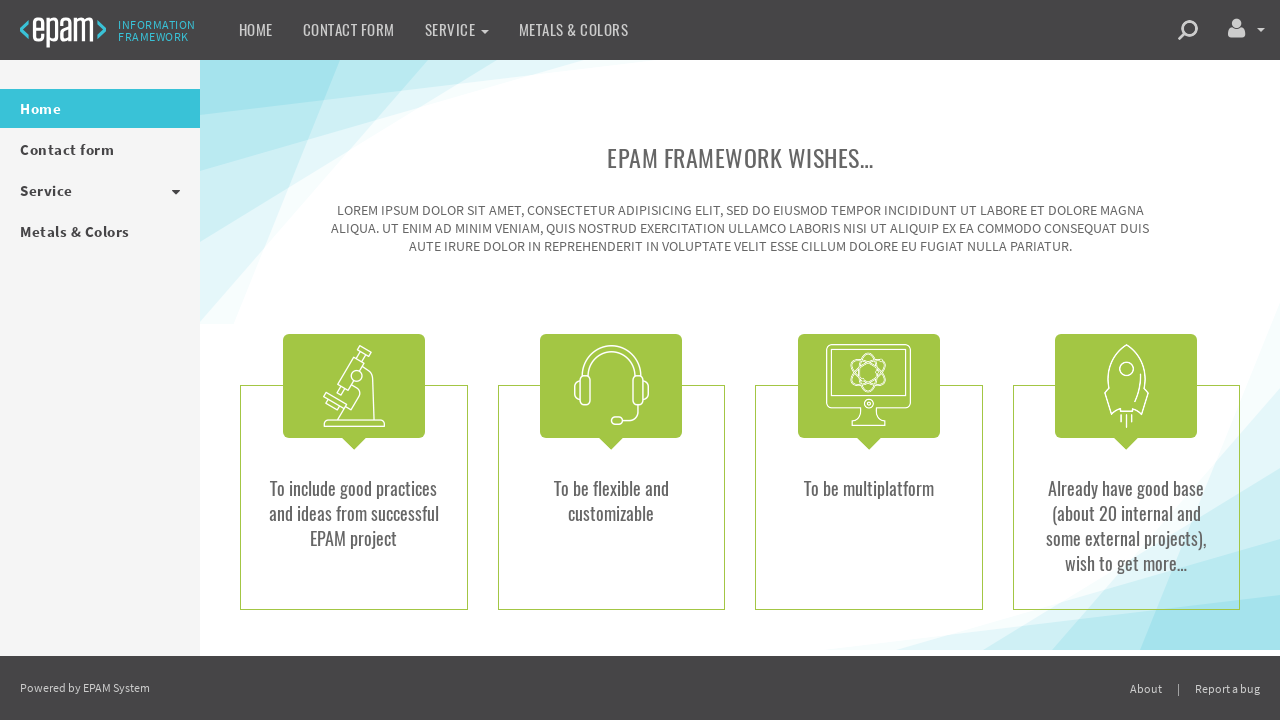

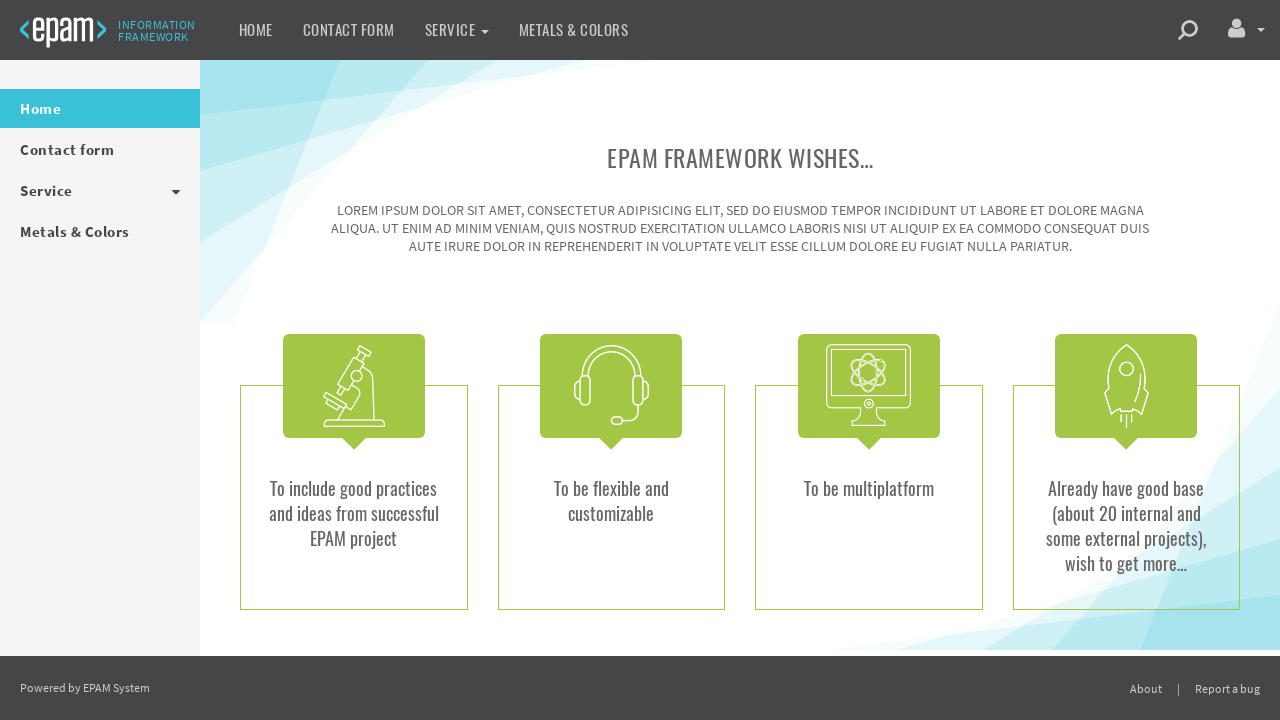